Tests dismissing a JavaScript confirm dialog by clicking the second alert button, verifying the confirm text, and clicking cancel

Starting URL: http://the-internet.herokuapp.com/javascript_alerts

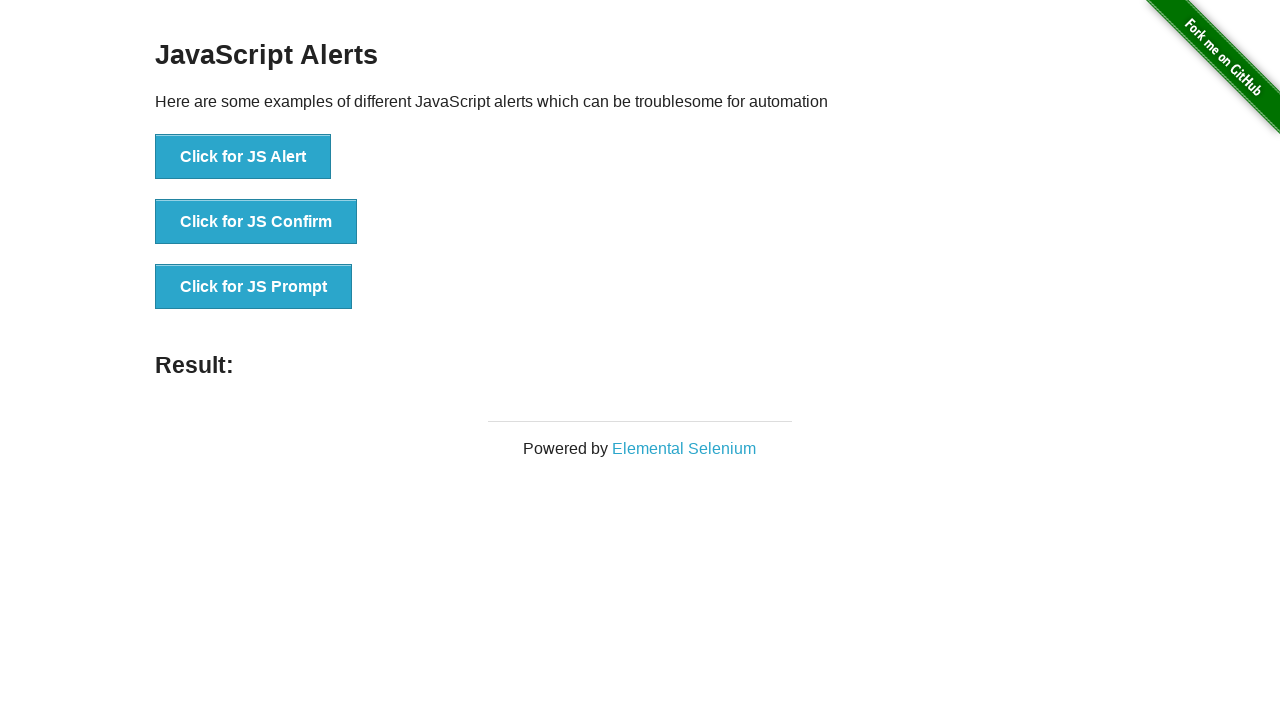

Clicked the confirm dialog button at (256, 222) on xpath=//button[@onclick='jsConfirm()']
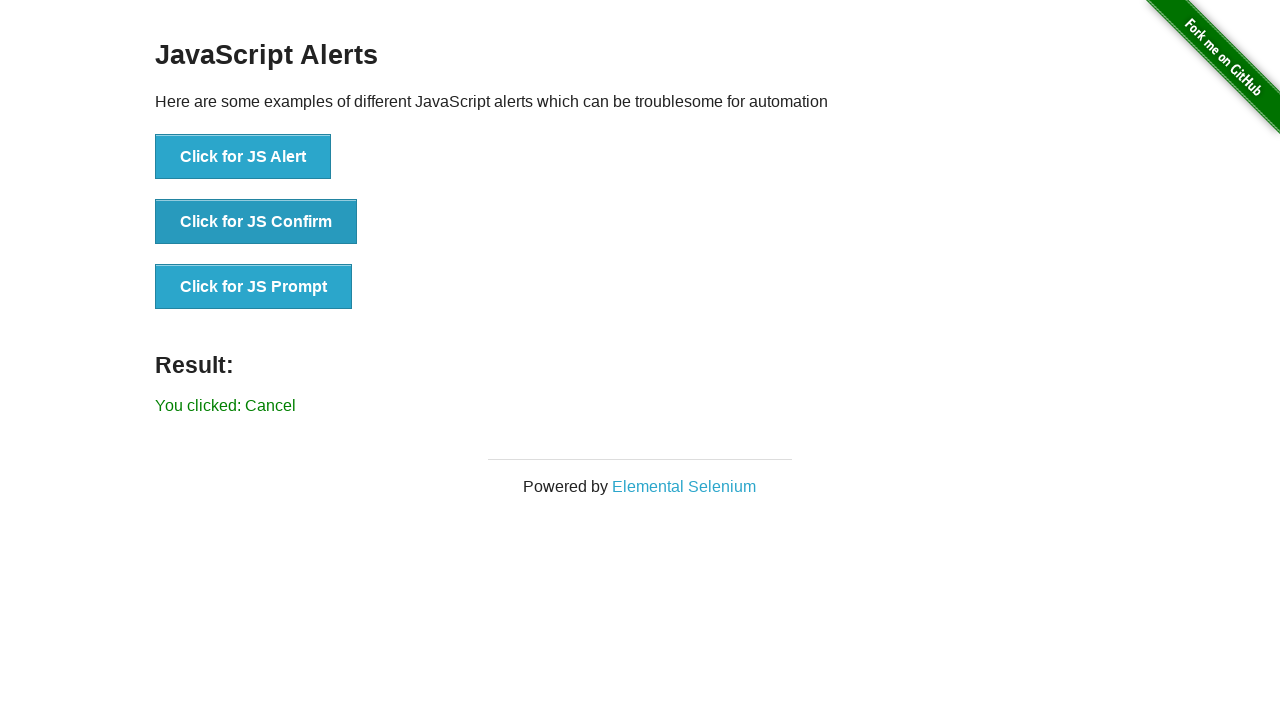

Set up listener to dismiss the confirm dialog
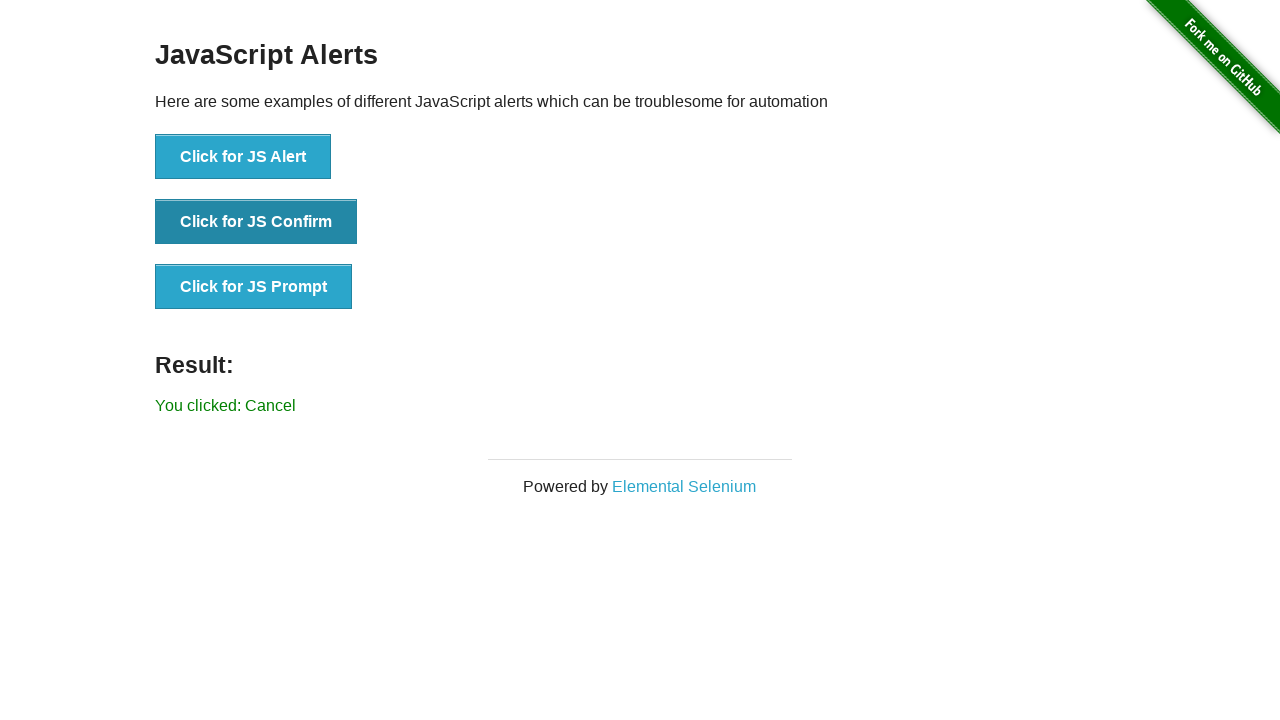

Verified result text shows 'You clicked: Cancel'
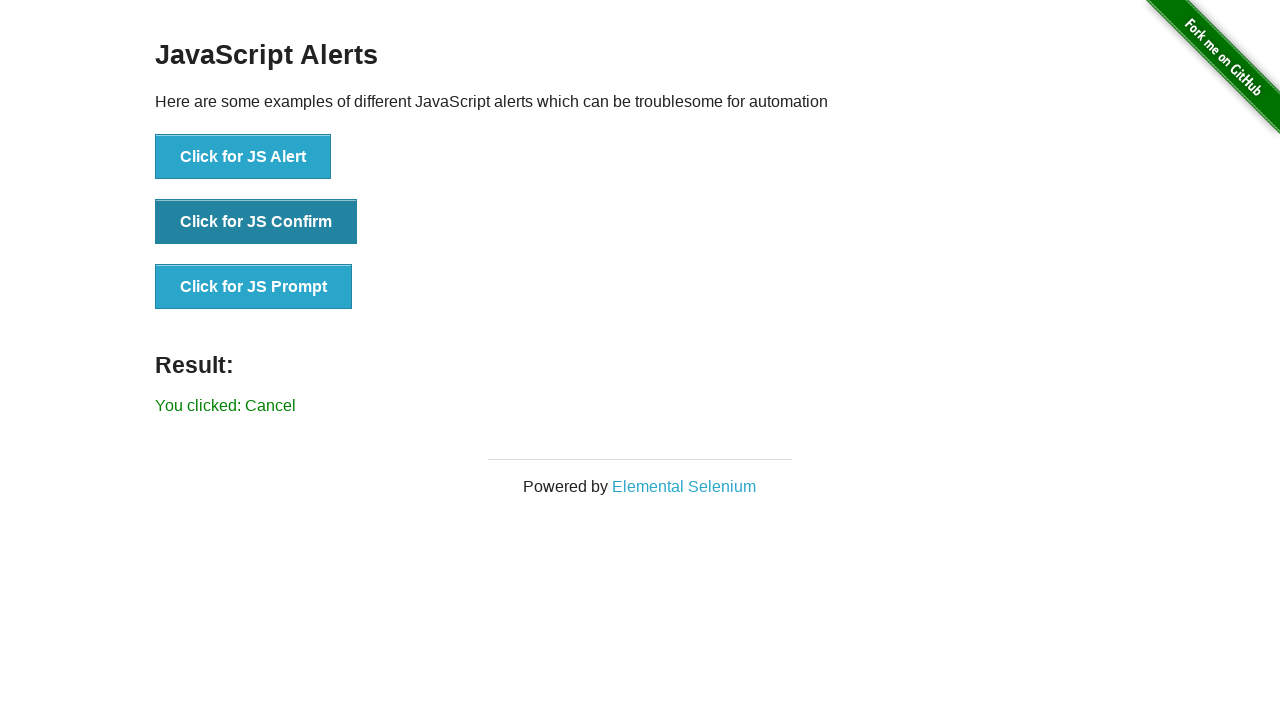

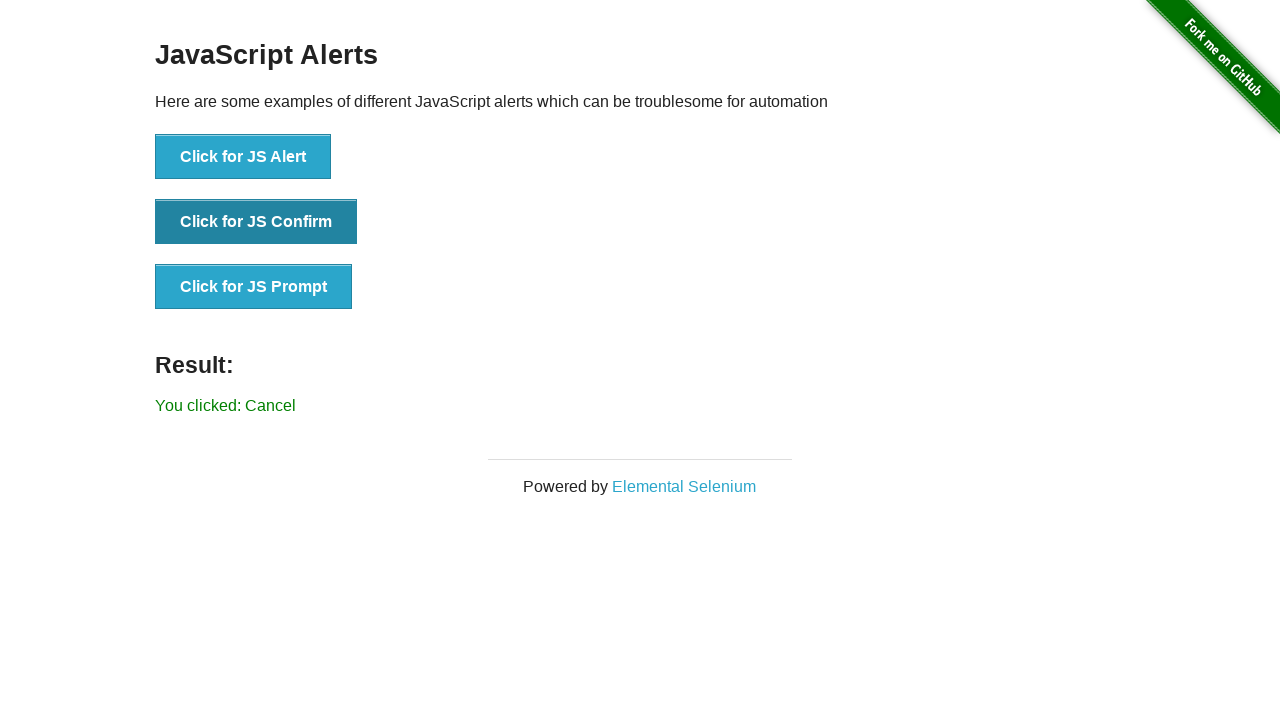